Tests autosuggestive dropdown functionality by typing a partial country name, waiting for suggestions to appear, and selecting a specific option from the dropdown list.

Starting URL: https://rahulshettyacademy.com/AutomationPractice/

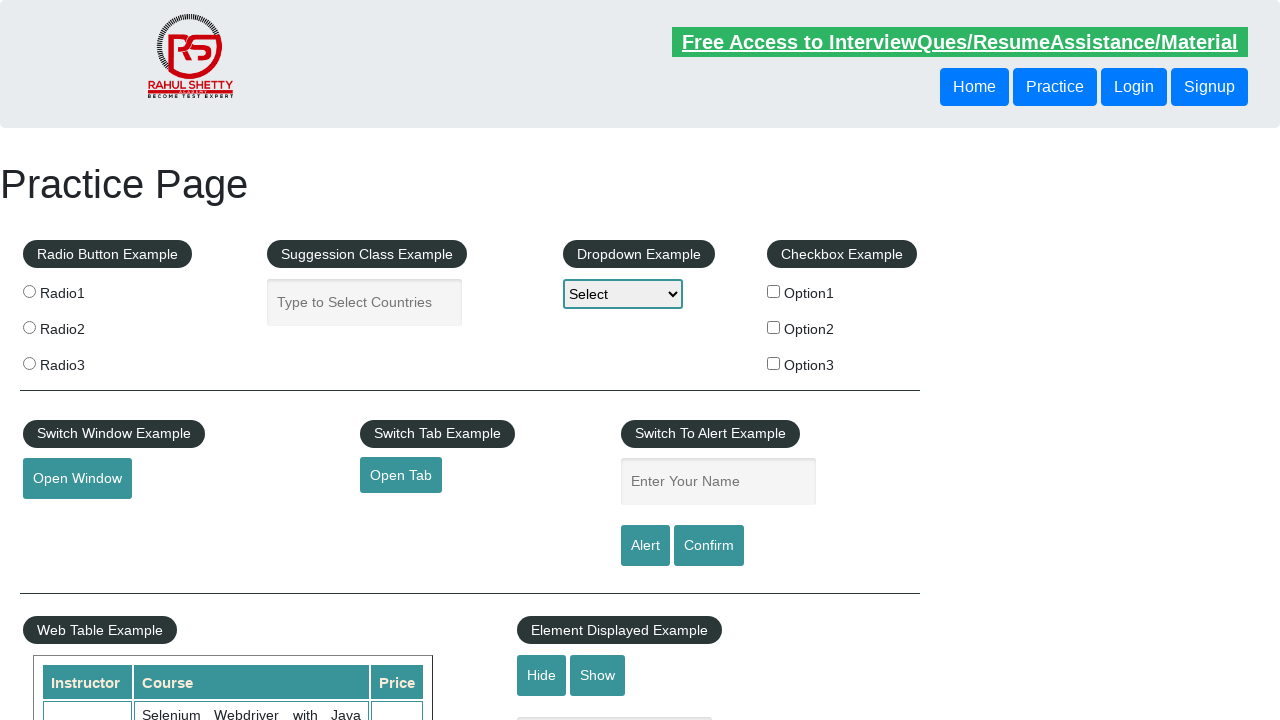

Typed 'ind' in autocomplete field to trigger suggestions on #autocomplete
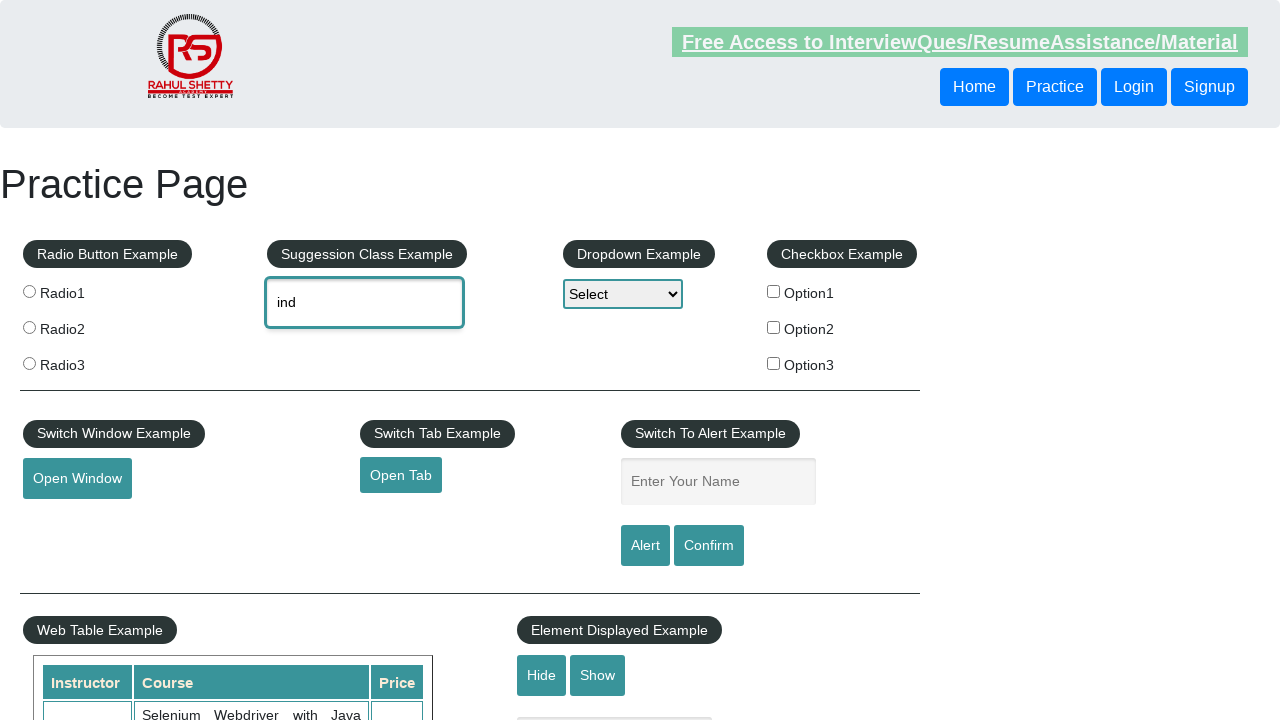

Autocomplete suggestions appeared
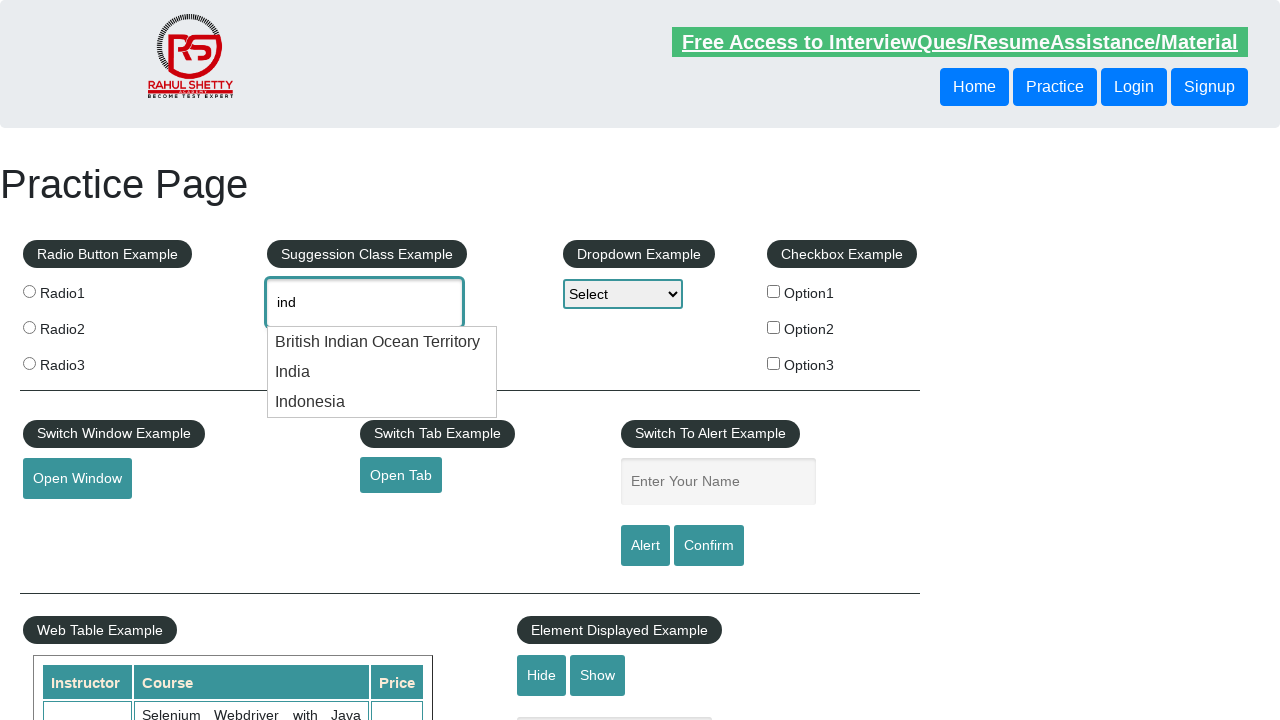

Selected 'India' from dropdown suggestions at (382, 372) on .ui-menu-item div >> nth=1
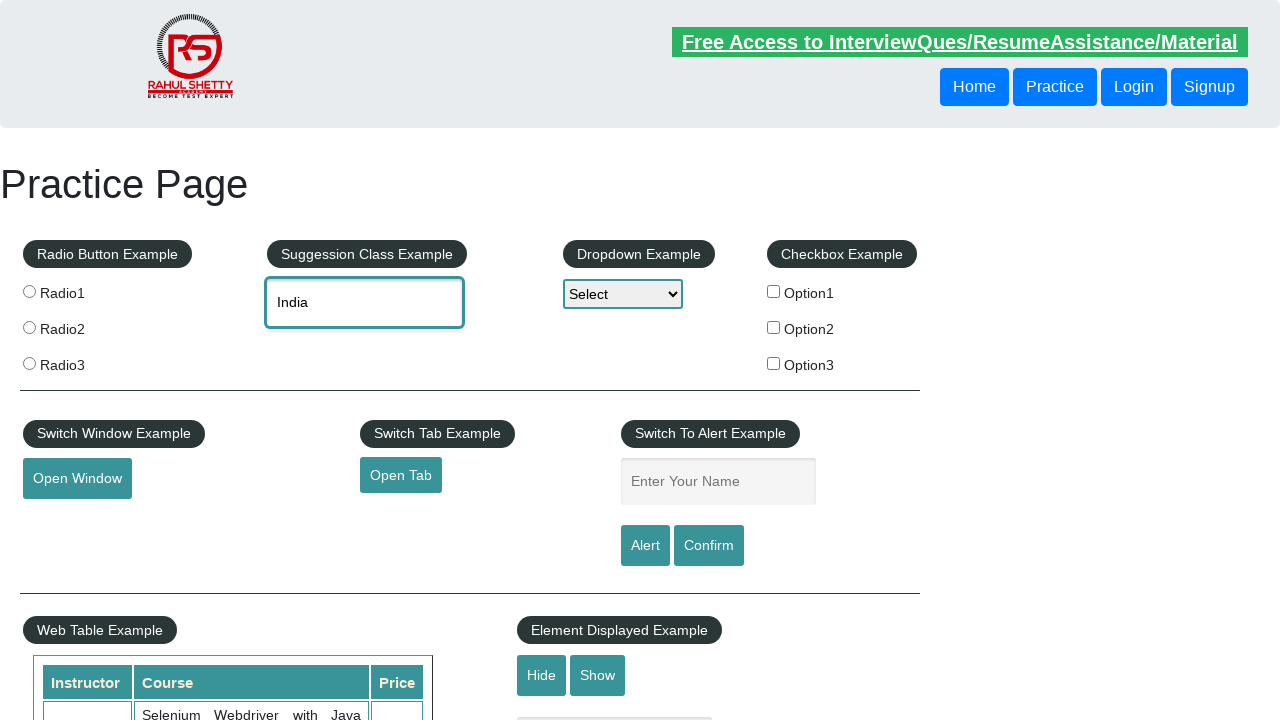

Verified that 'India' is selected in the autocomplete field
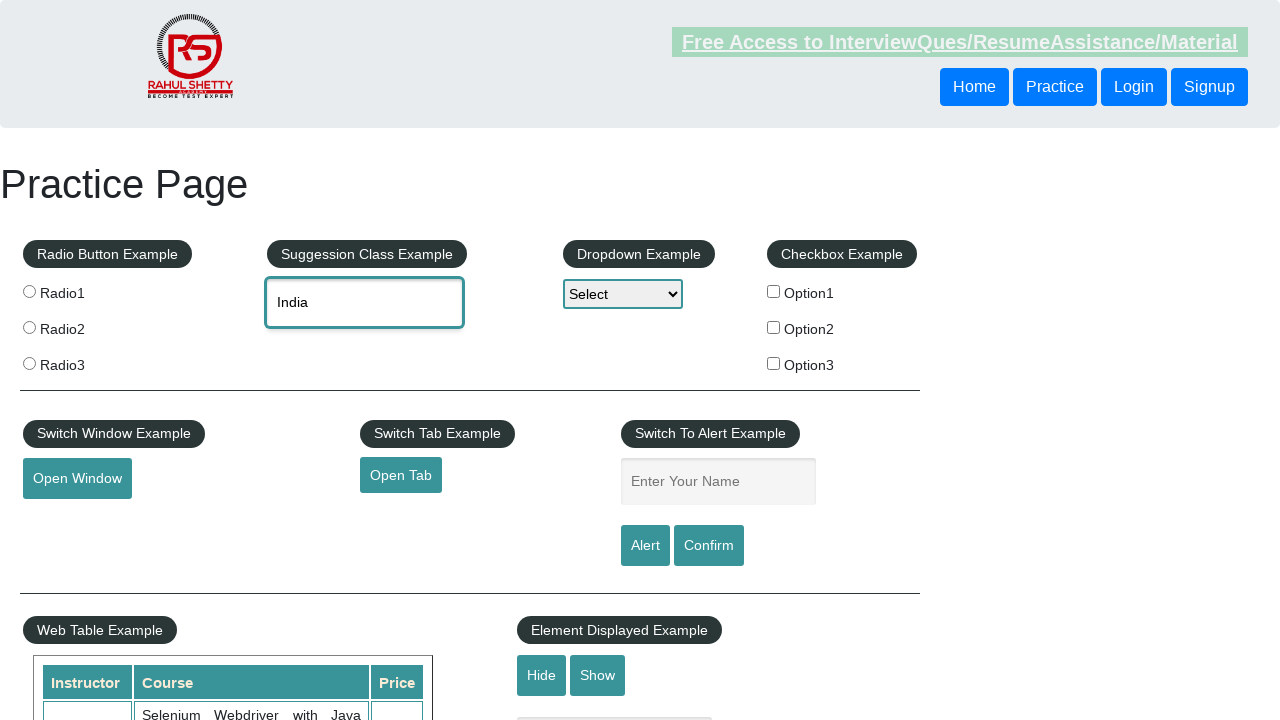

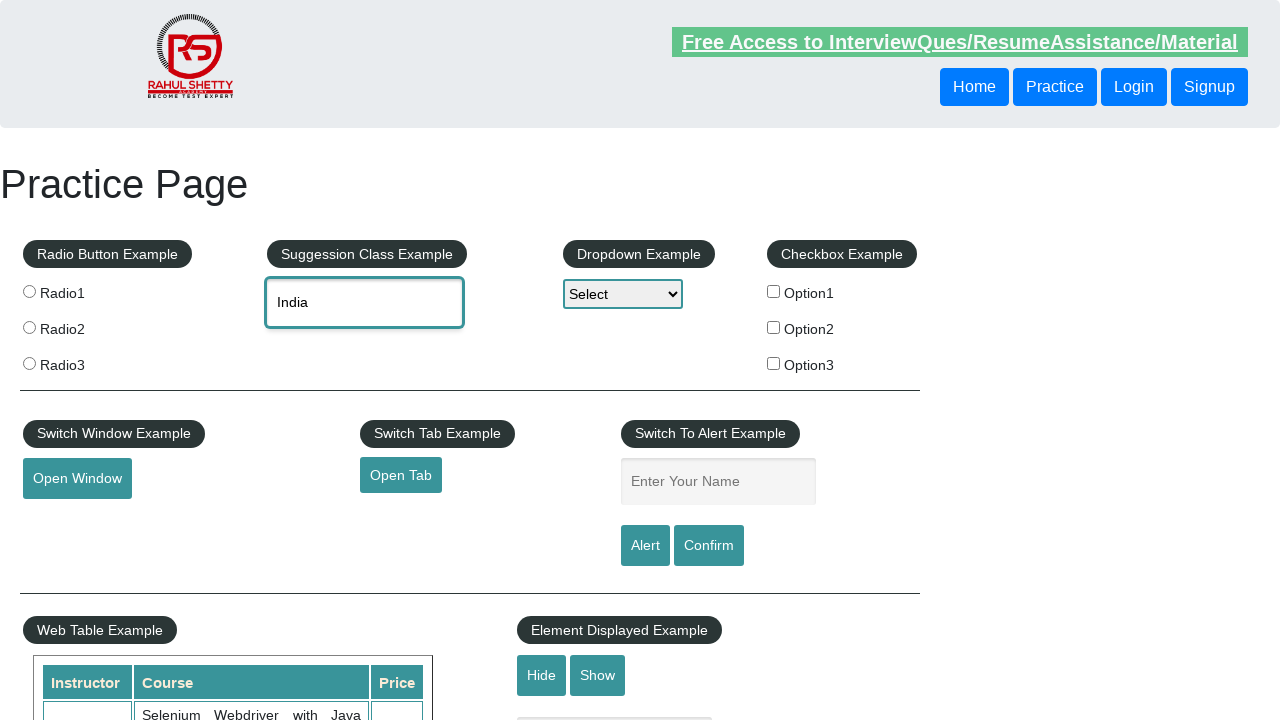